Navigates to a course content page, clicks on Framework Test Papers section, and performs a right-click context menu action on the DataDriven link

Starting URL: http://greenstech.in/selenium-course-content.html

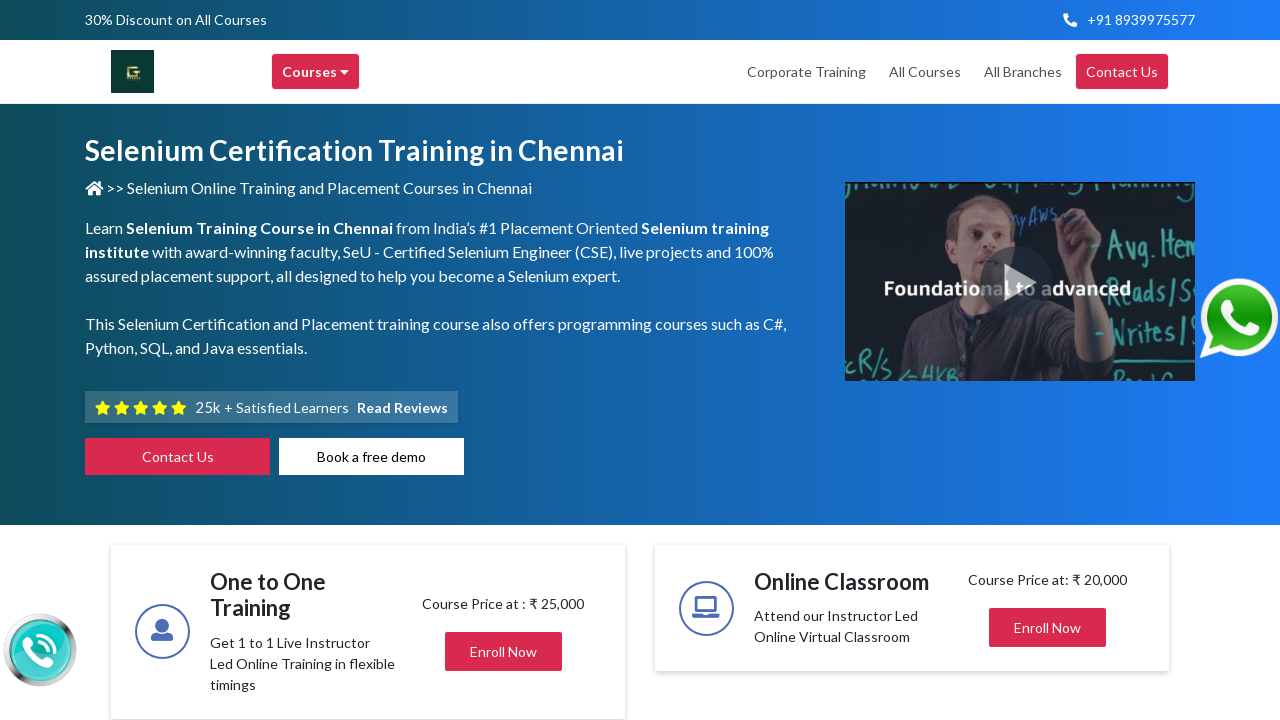

Clicked on Framework Test Papers section at (1038, 361) on xpath=//h2[contains(text(),'Framework Test Papers')]
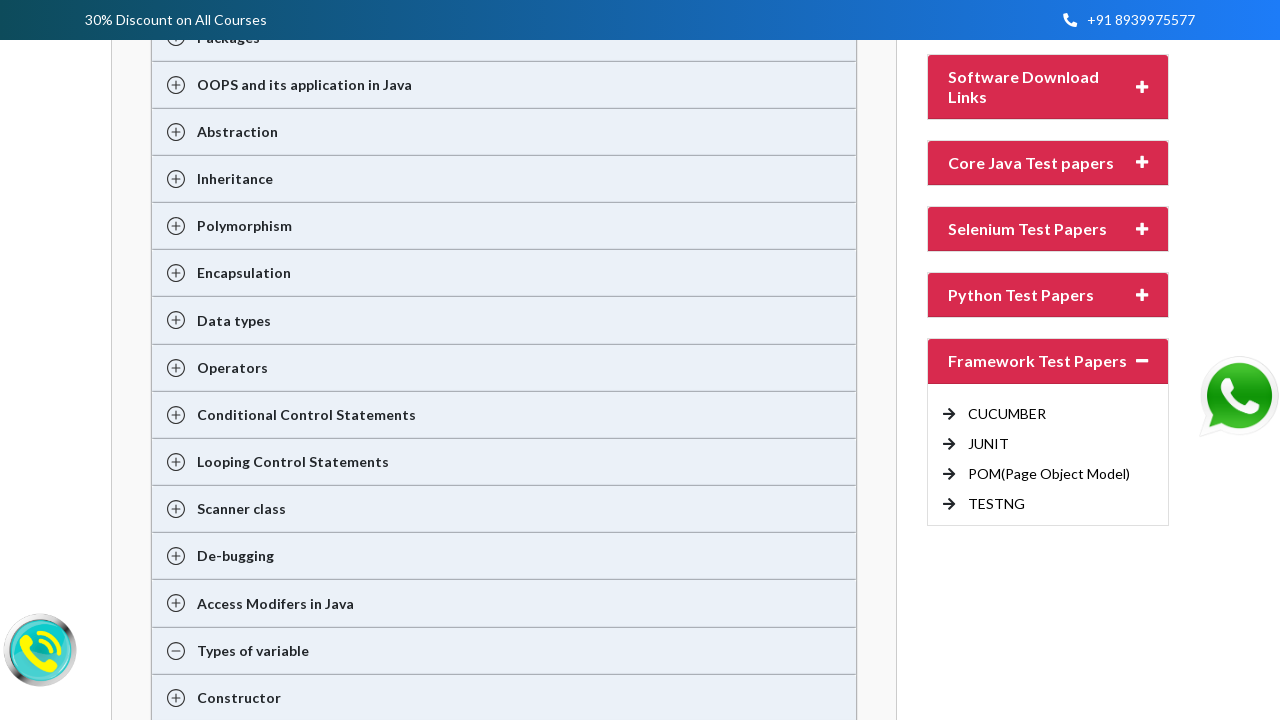

Right-clicked on DataDriven link to open context menu at (1004, 533) on //a[contains(text(),'DataDriven')]
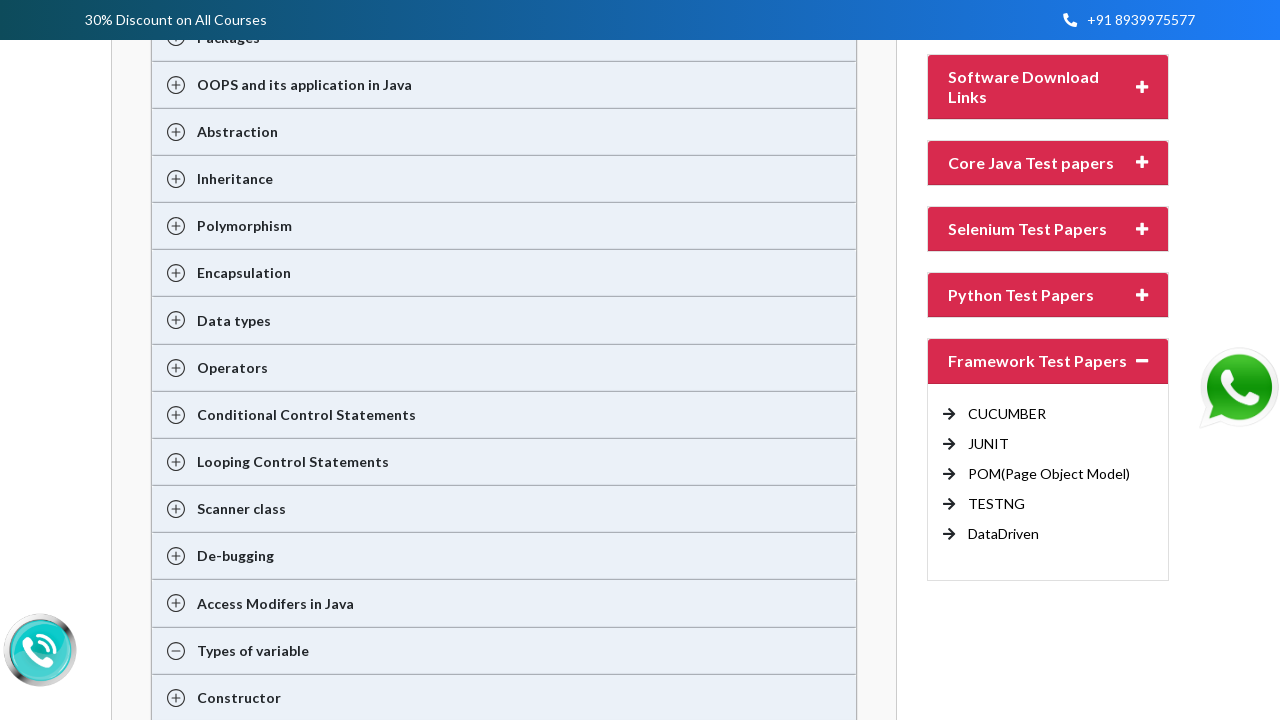

Pressed ArrowDown to navigate context menu
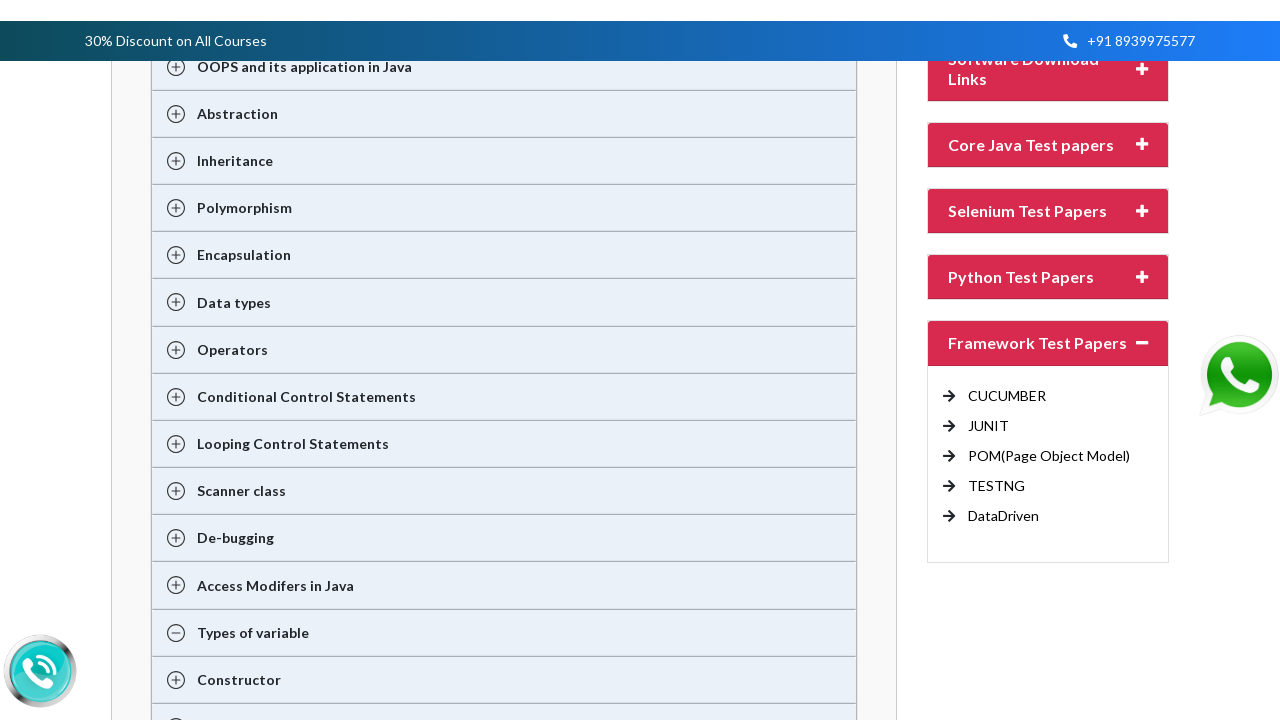

Pressed Enter to select context menu option
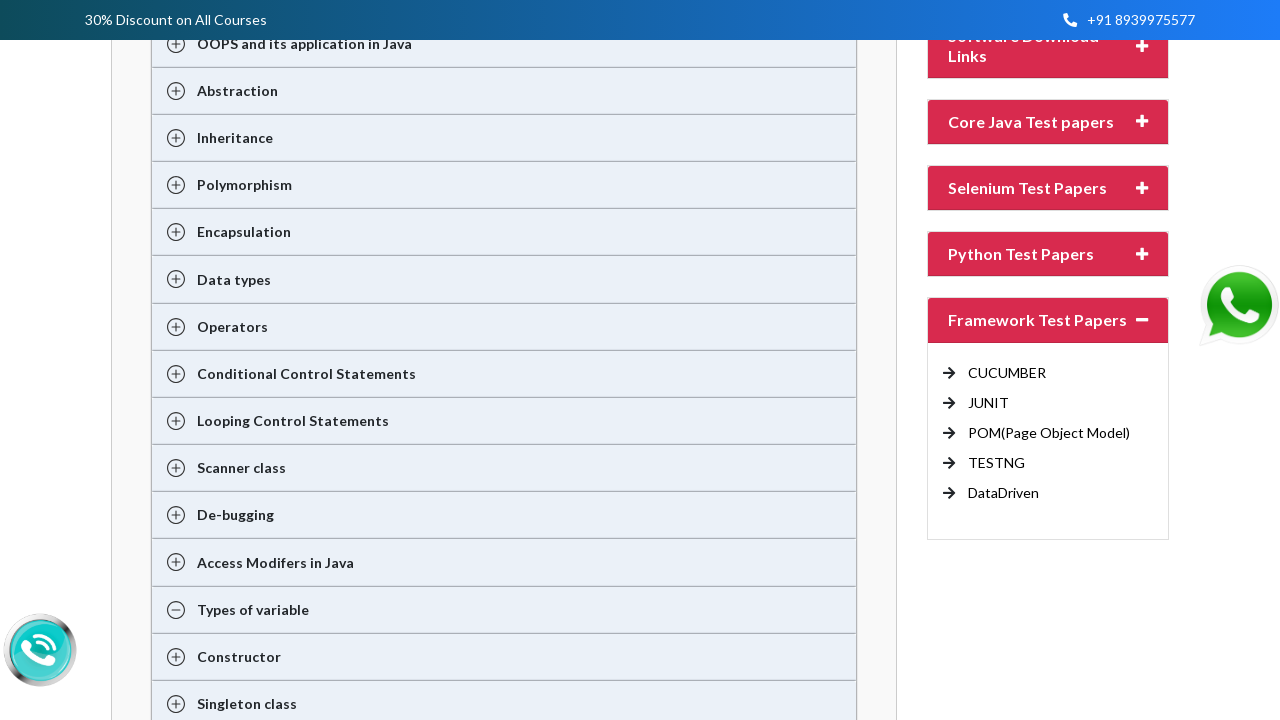

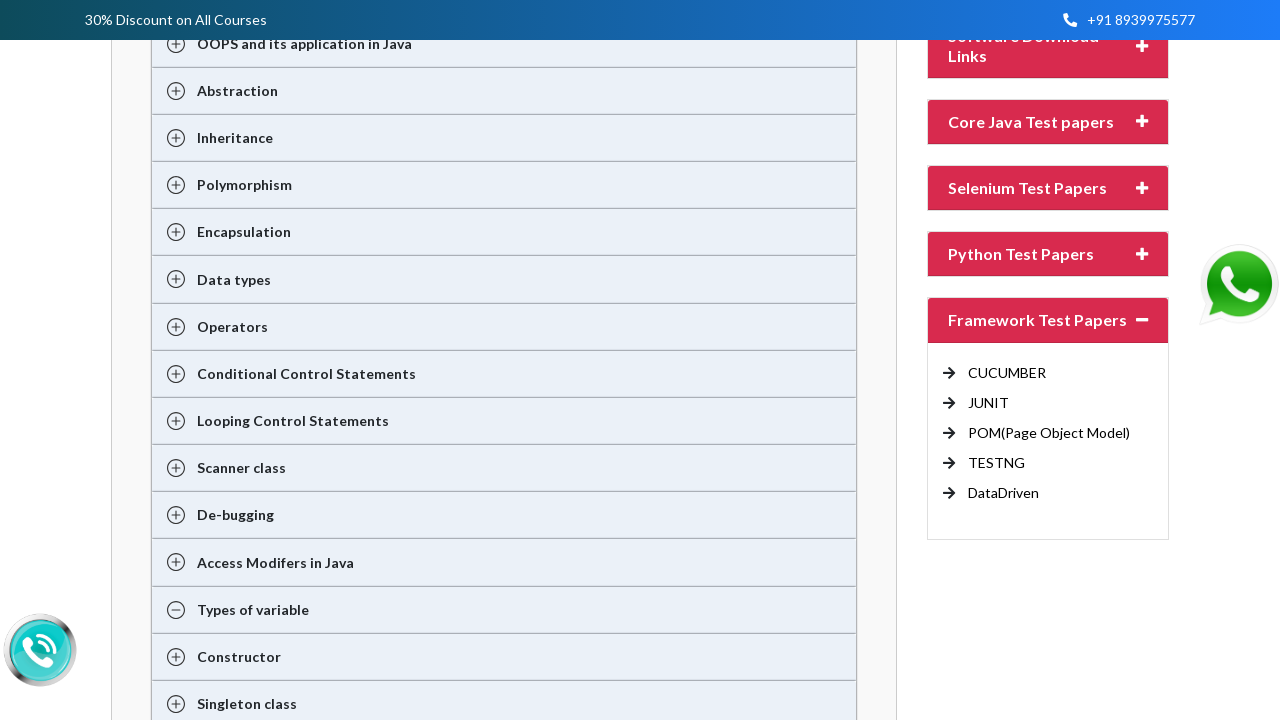